Tests radio button functionality by navigating to the Elements section, selecting different radio button options, and verifying the selection results.

Starting URL: https://demoqa.com/

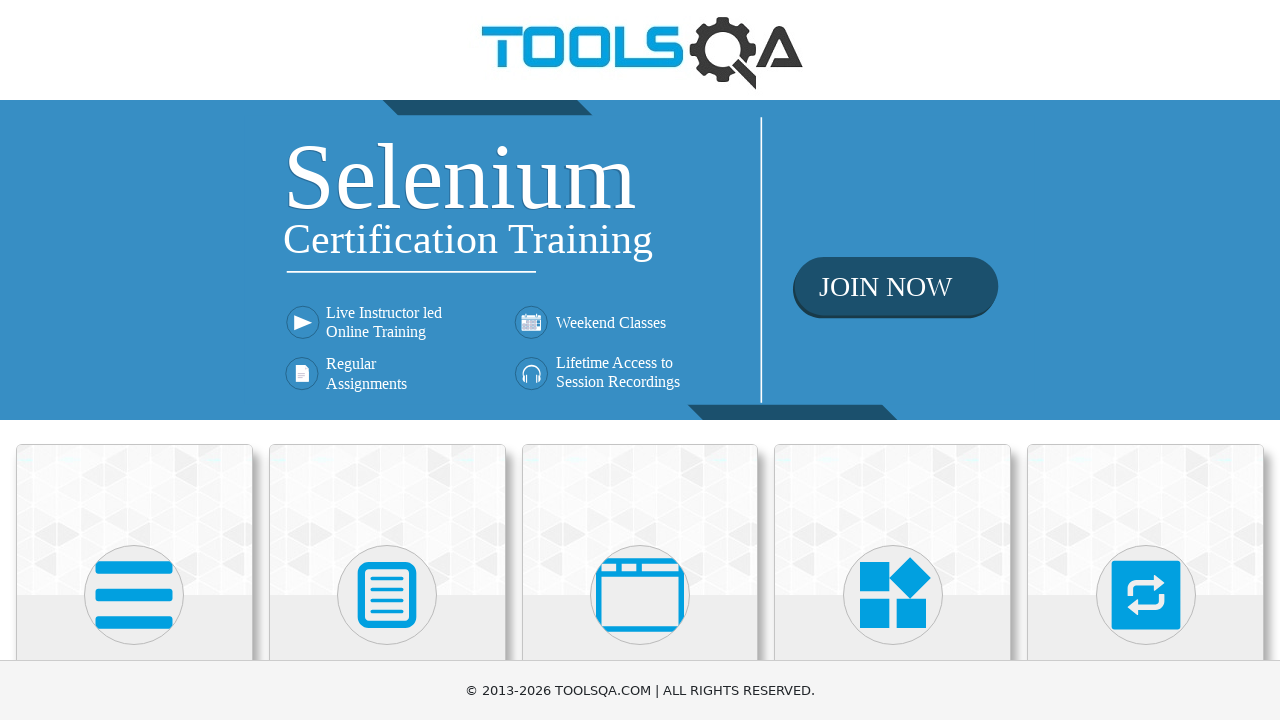

Clicked on Elements card to navigate to Elements section at (134, 520) on xpath=//h5[text()='Elements']/ancestor::div[@class='card mt-4 top-card']
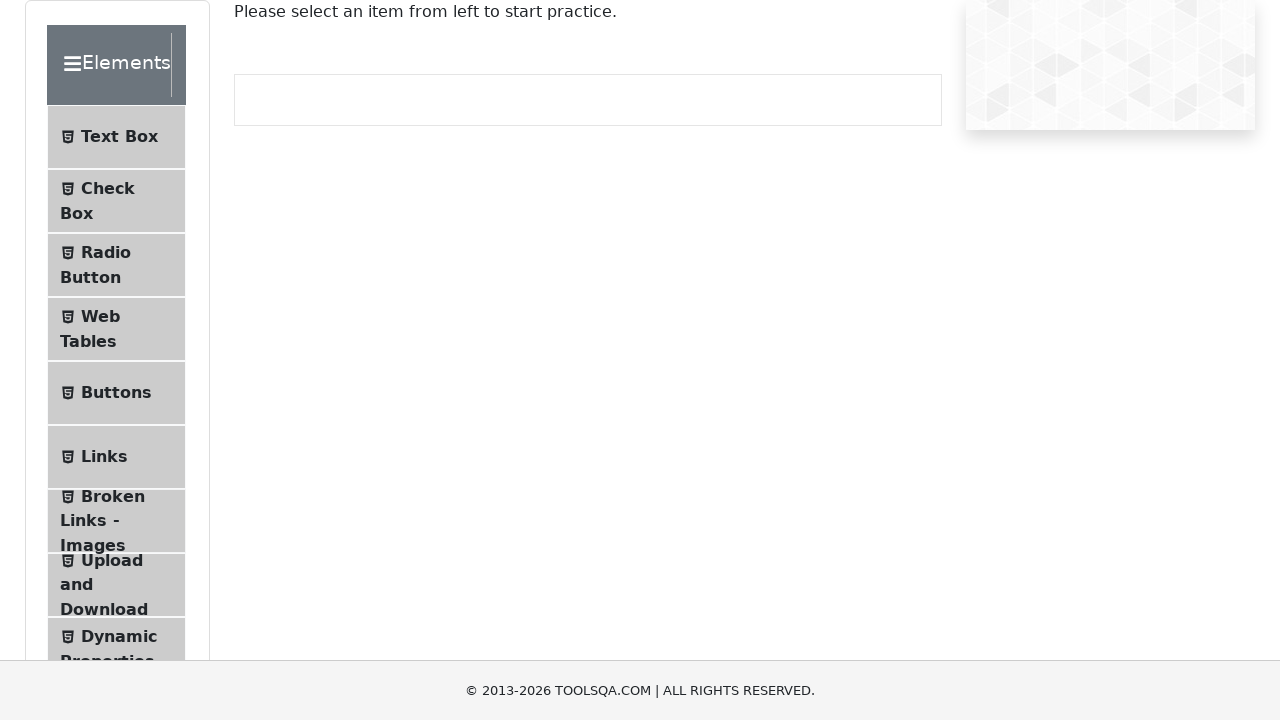

Clicked on Radio Button menu item to open radio button test section at (116, 265) on #item-2
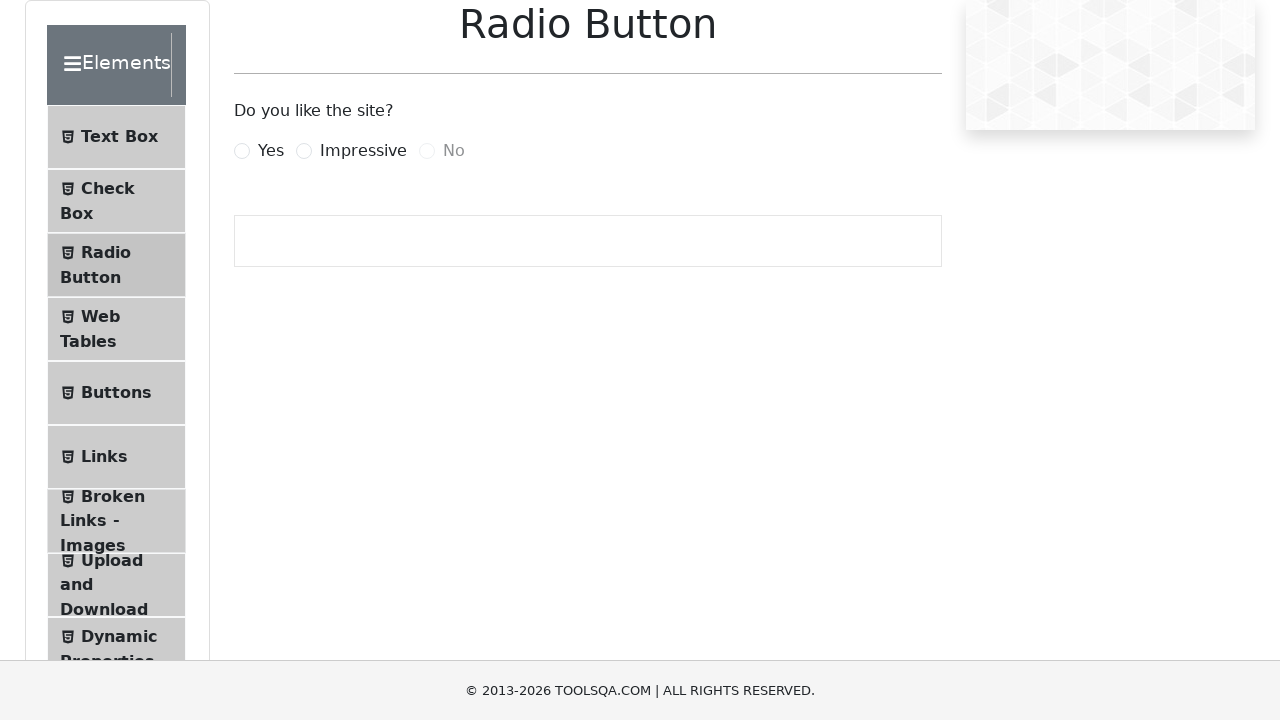

Clicked on 'Yes' radio button option at (271, 151) on label[for='yesRadio']
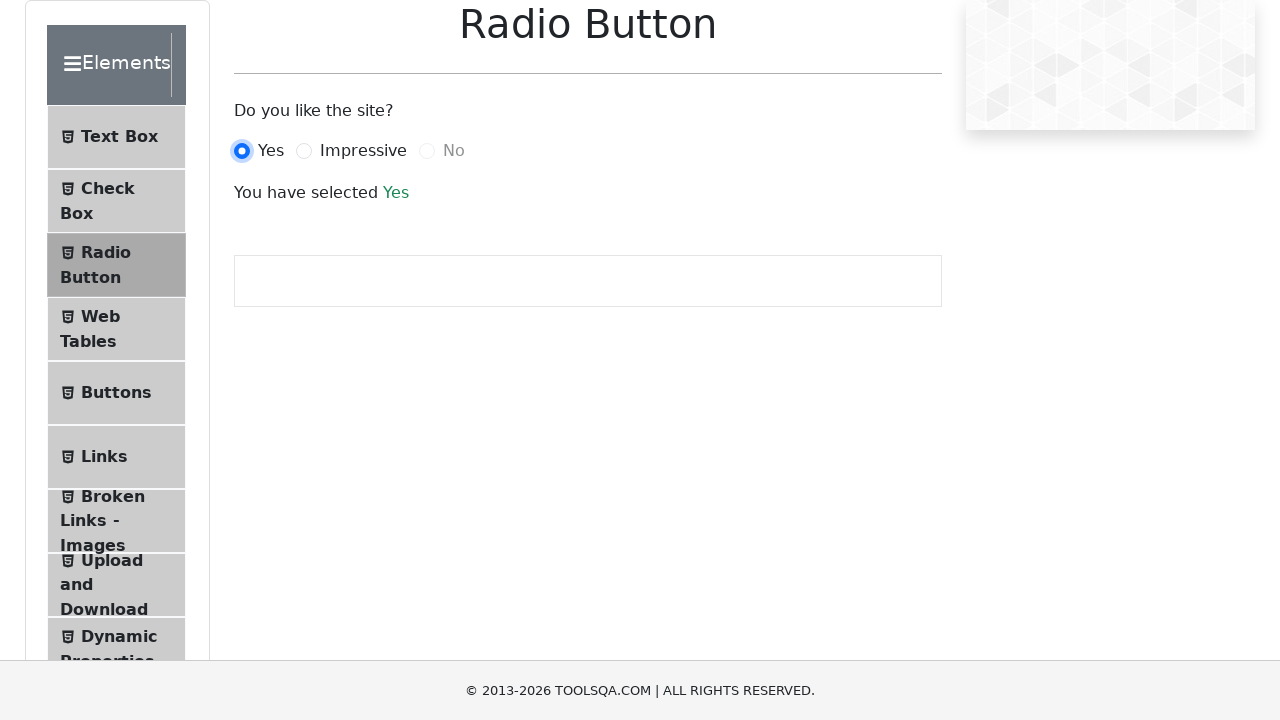

Verified that success result text appeared after selecting 'Yes'
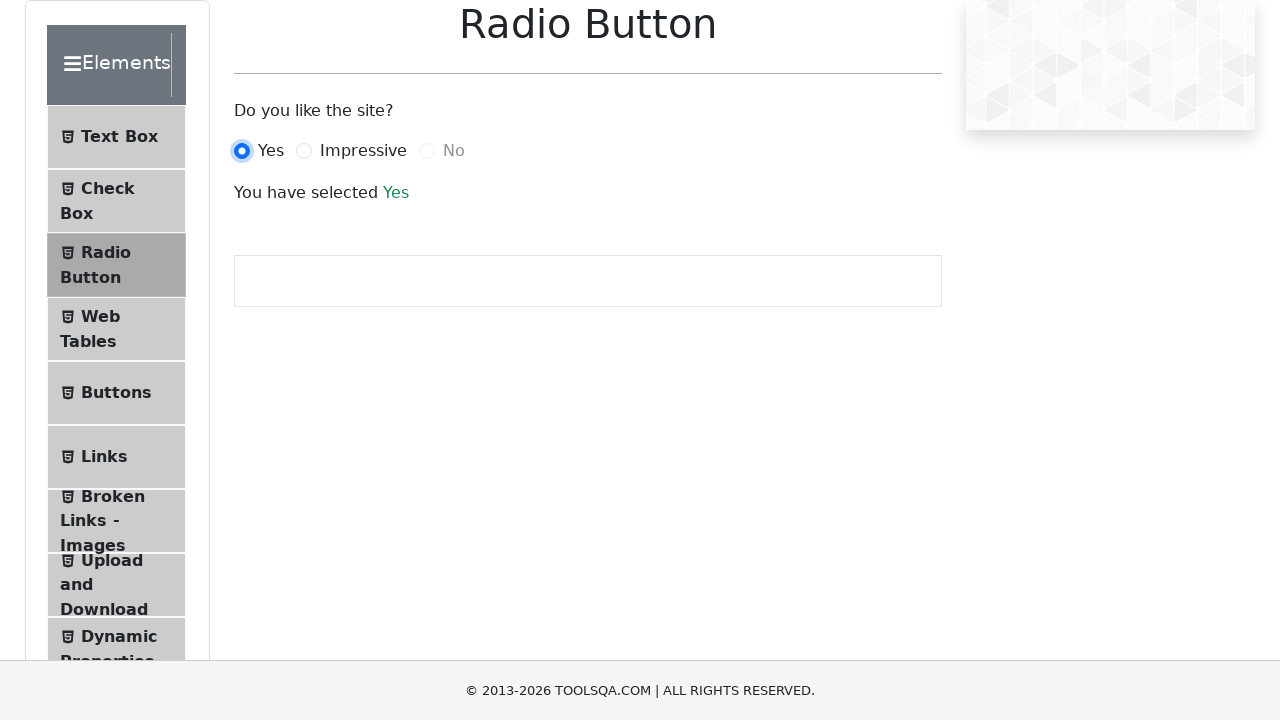

Clicked on 'Impressive' radio button option at (363, 151) on label[for='impressiveRadio']
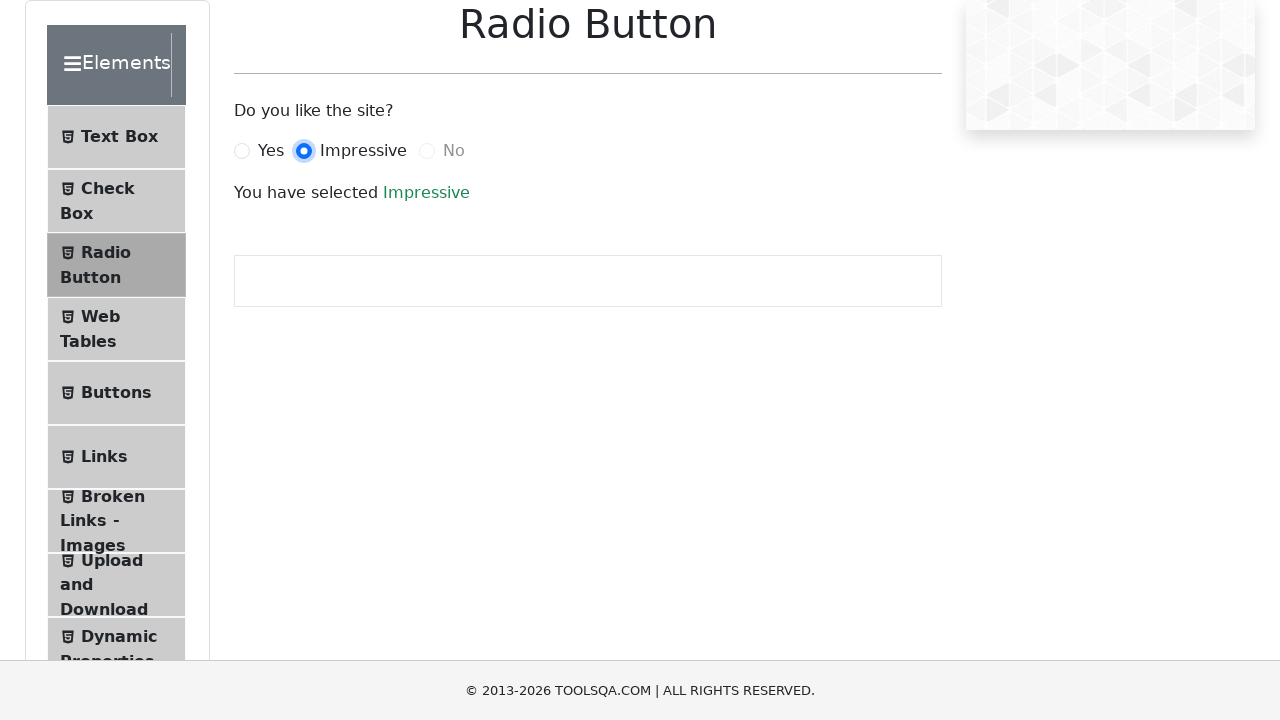

Verified that success result text updated after selecting 'Impressive'
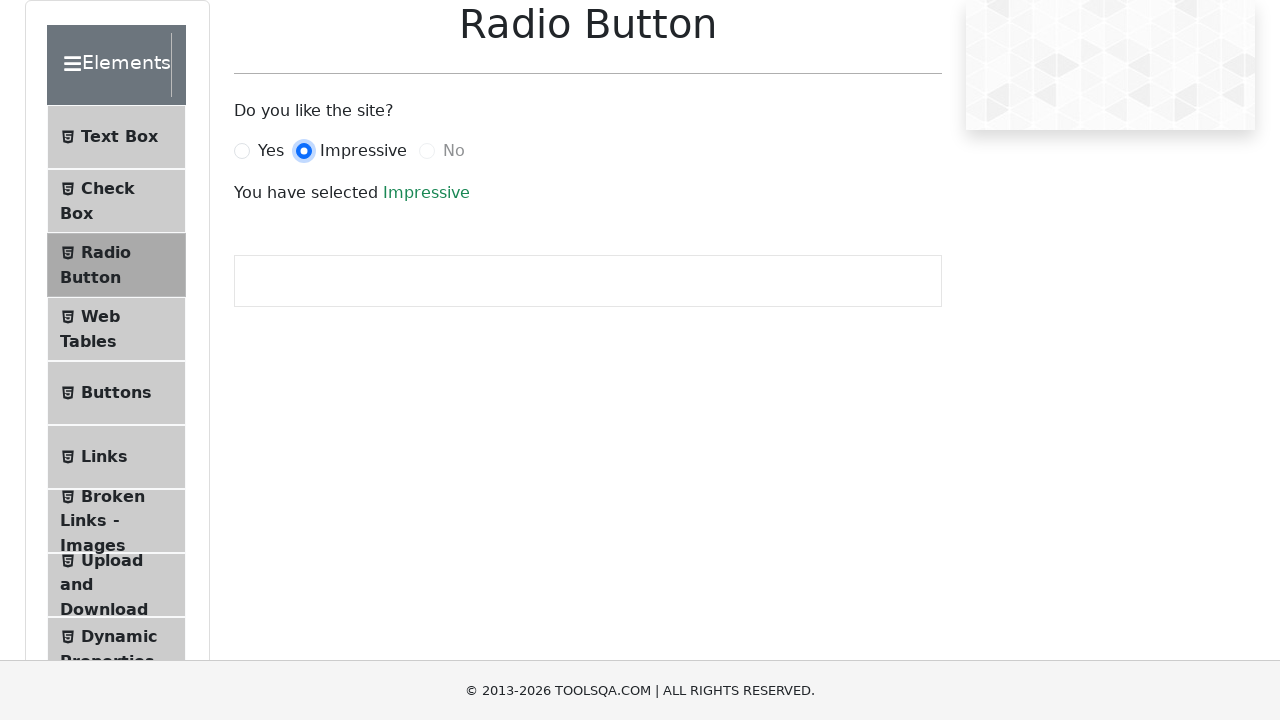

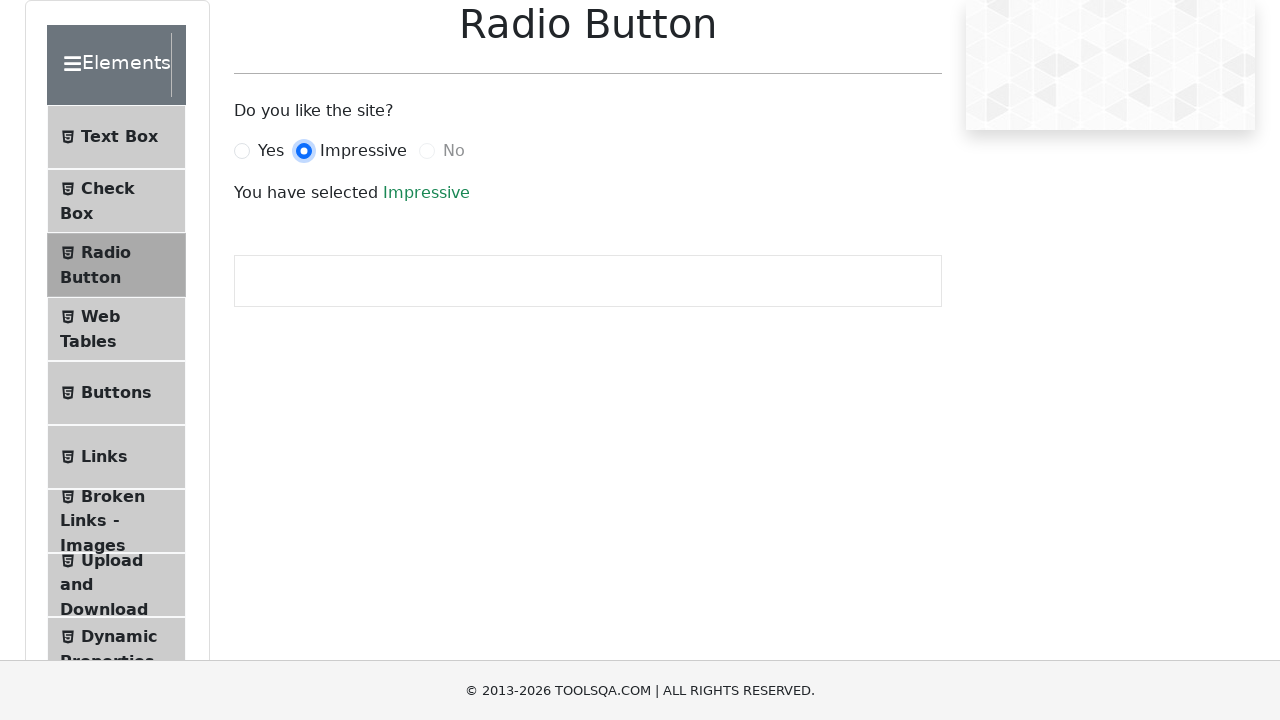